Tests JavaScript prompt alert functionality by clicking the prompt button, entering text into the alert, and accepting it

Starting URL: https://the-internet.herokuapp.com/javascript_alerts

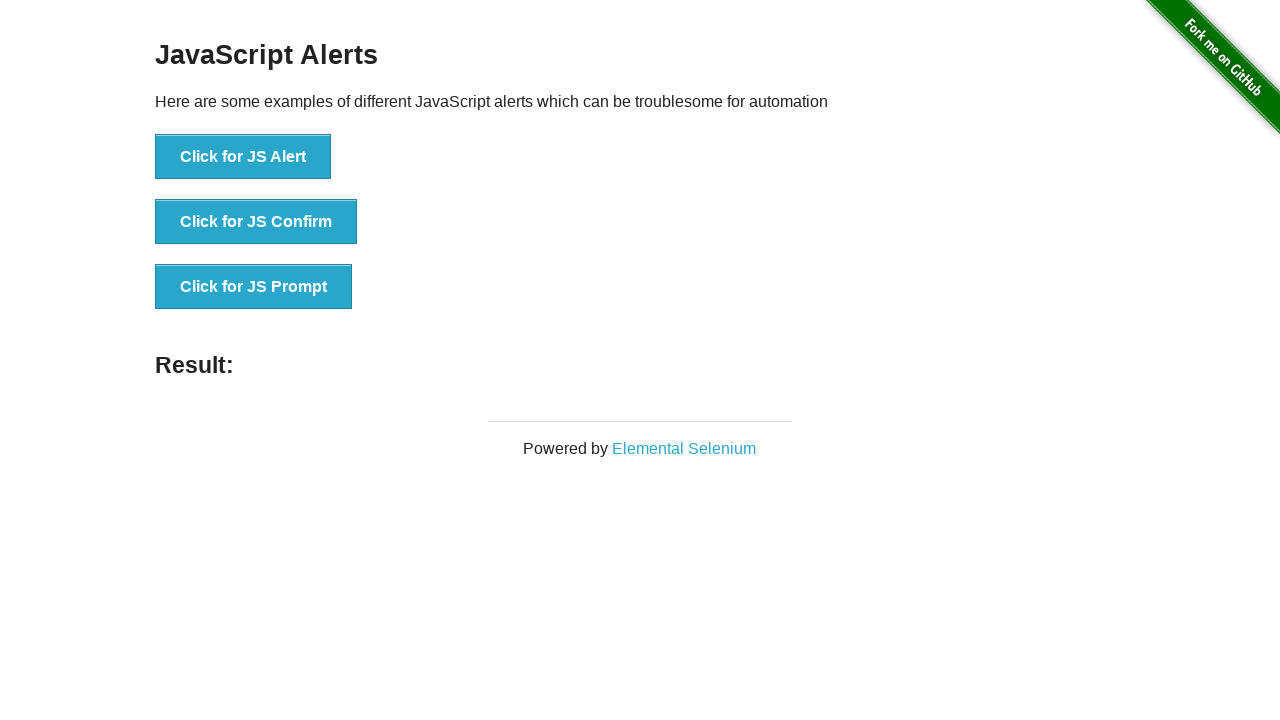

Clicked the JavaScript prompt button at (254, 287) on button[onclick='jsPrompt()']
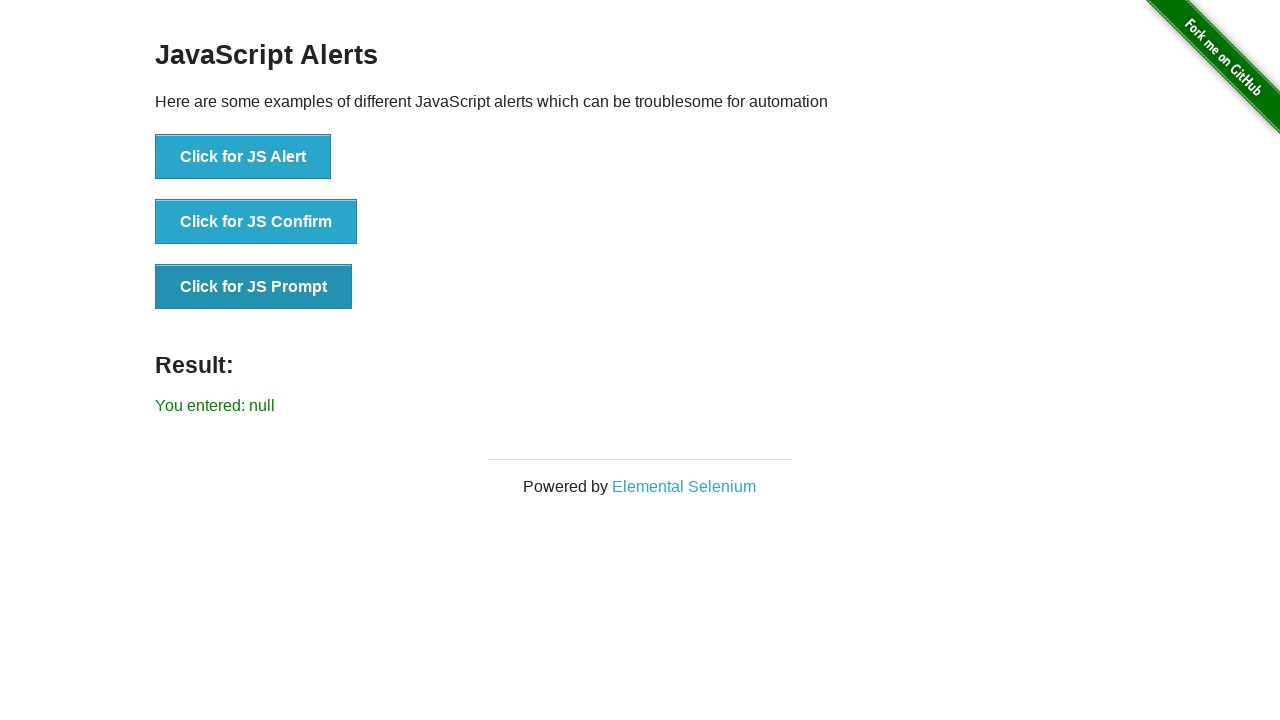

Set up dialog handler to accept prompt with text 'Hello Dear'
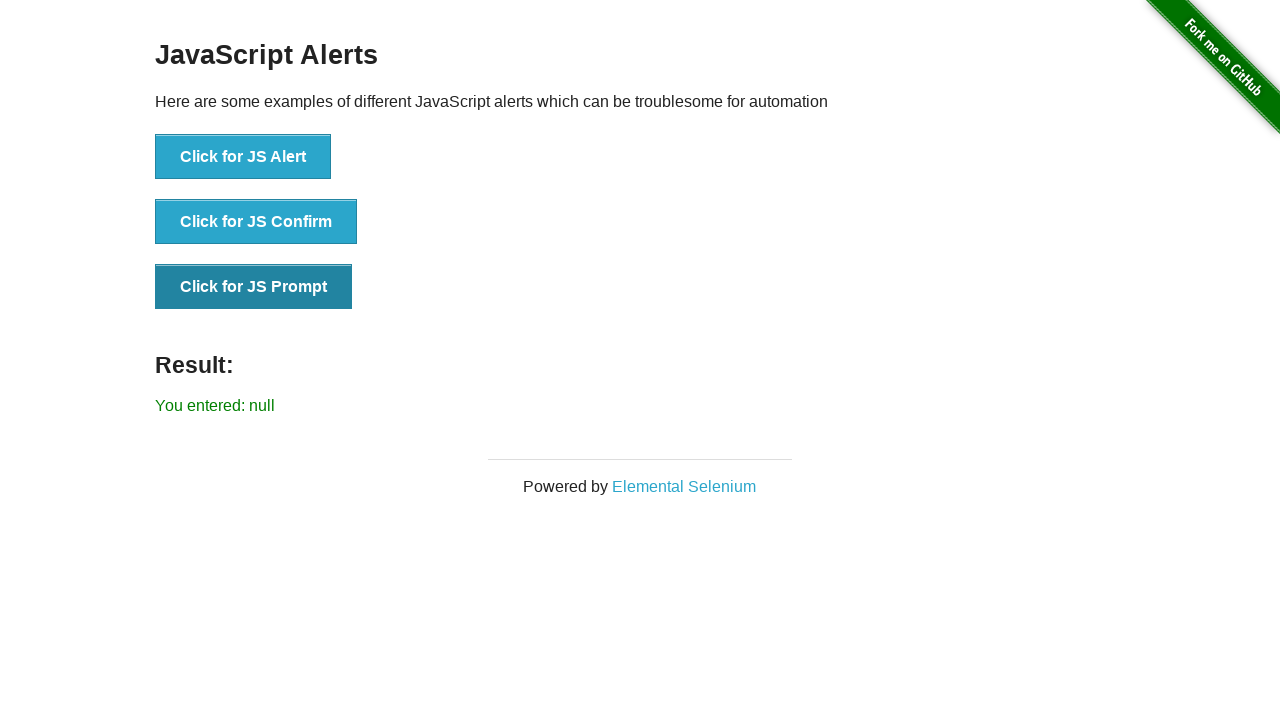

Clicked the JavaScript prompt button again to trigger dialog at (254, 287) on button[onclick='jsPrompt()']
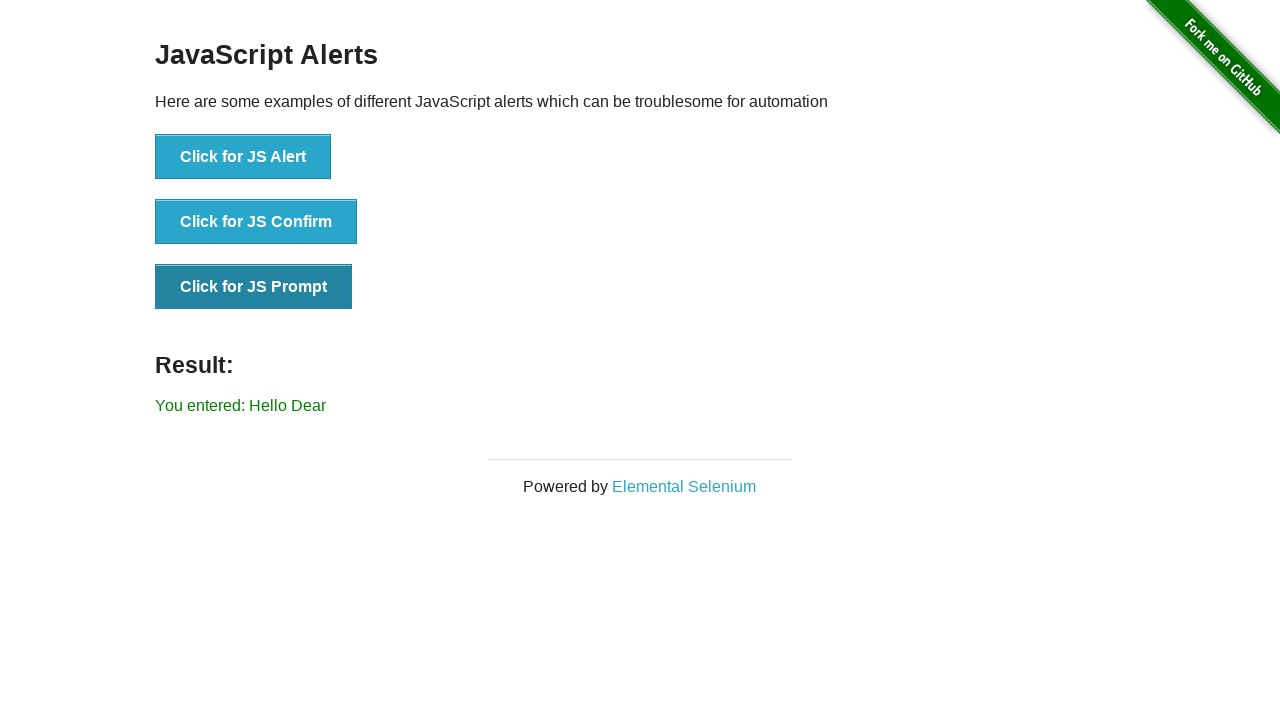

Result text element appeared on page
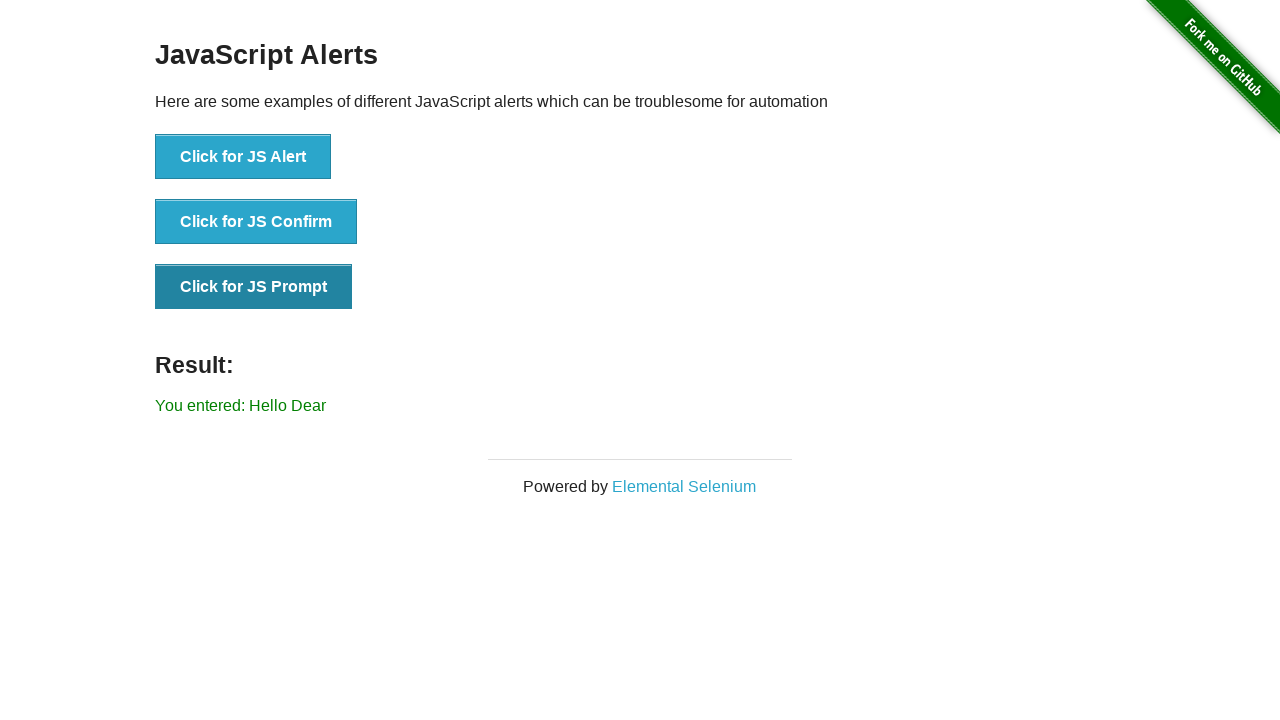

Retrieved result text from page: 'You entered: Hello Dear'
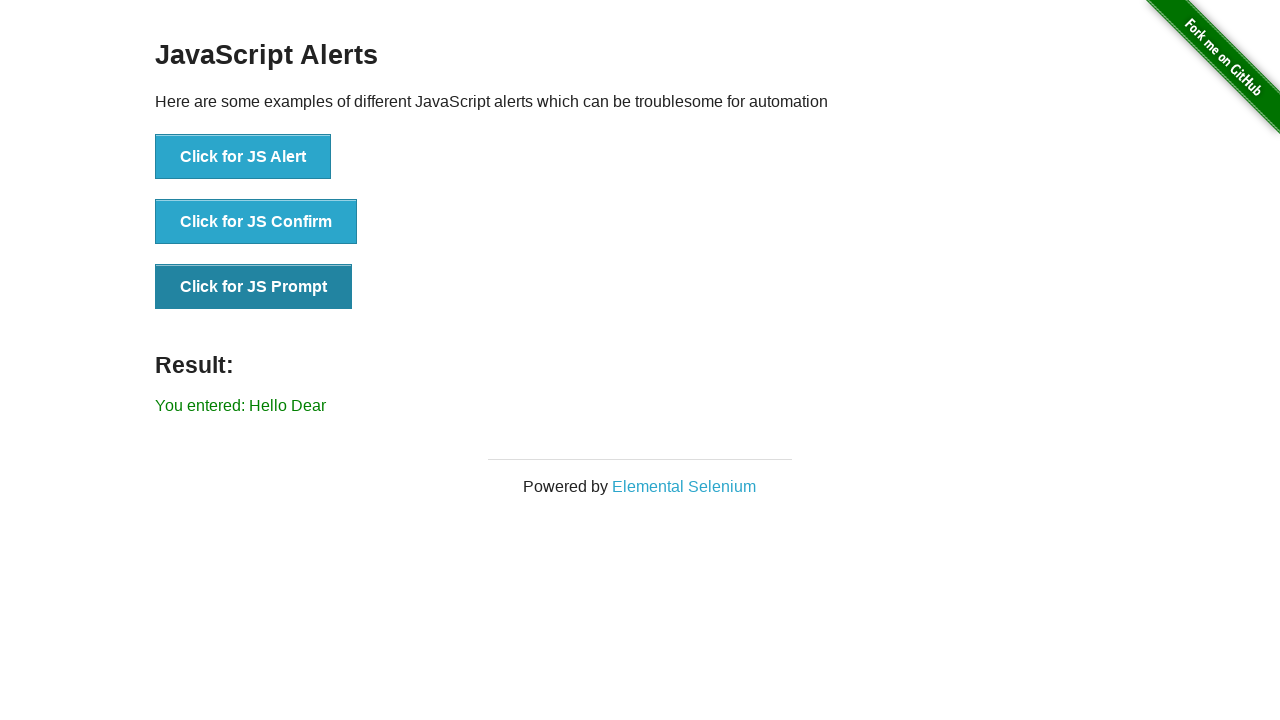

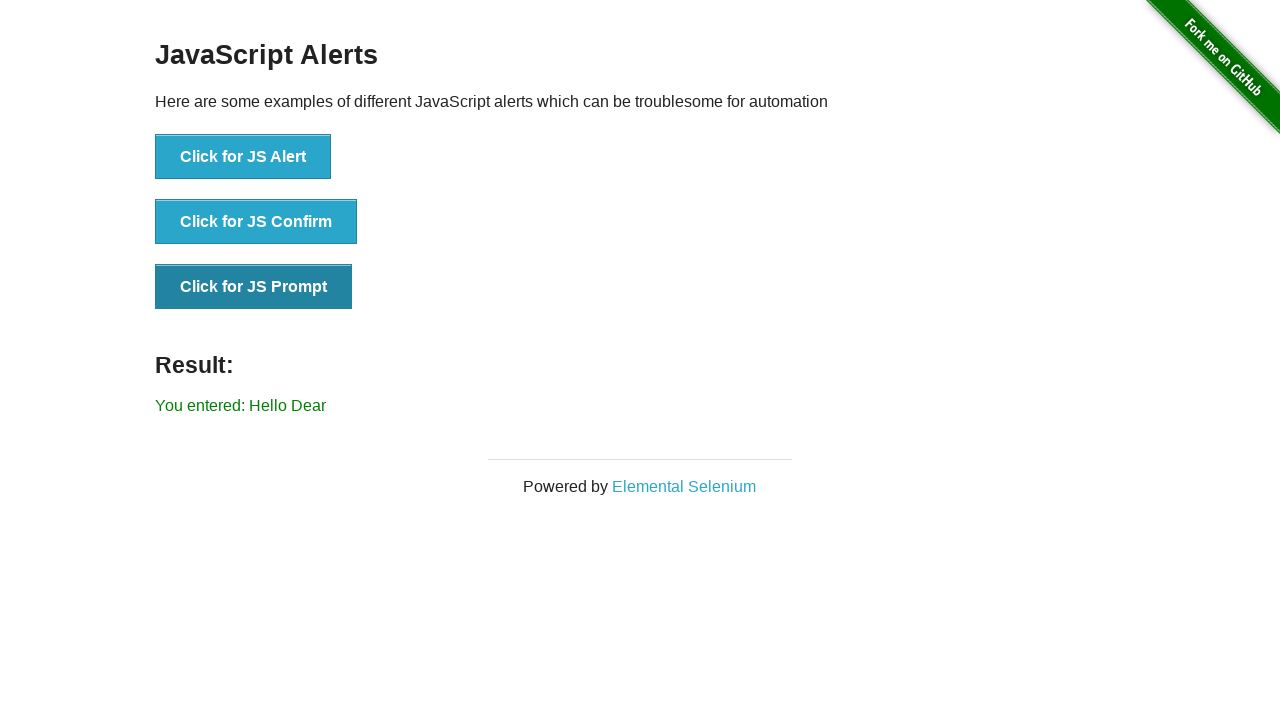